Tests form submission that requires extracting a value from an image attribute, performing a mathematical calculation, filling in the answer, checking checkboxes, and submitting the form.

Starting URL: http://suninjuly.github.io/get_attribute.html

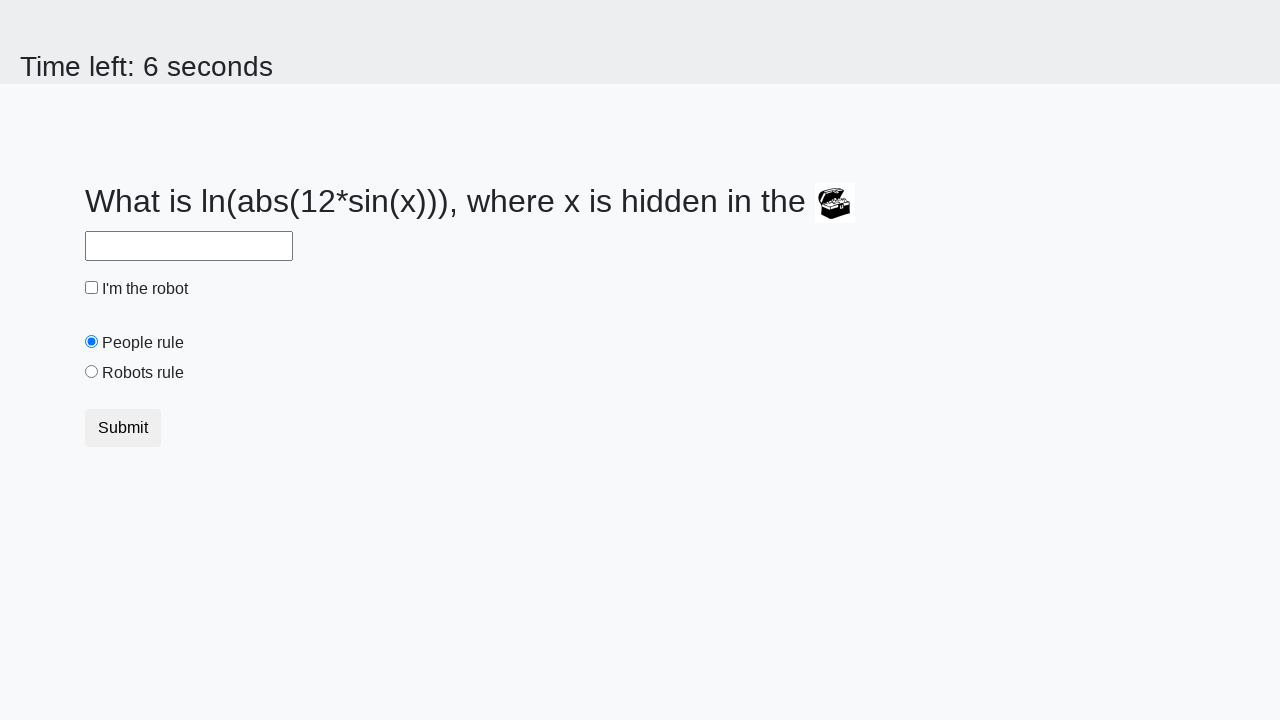

Located image element on page
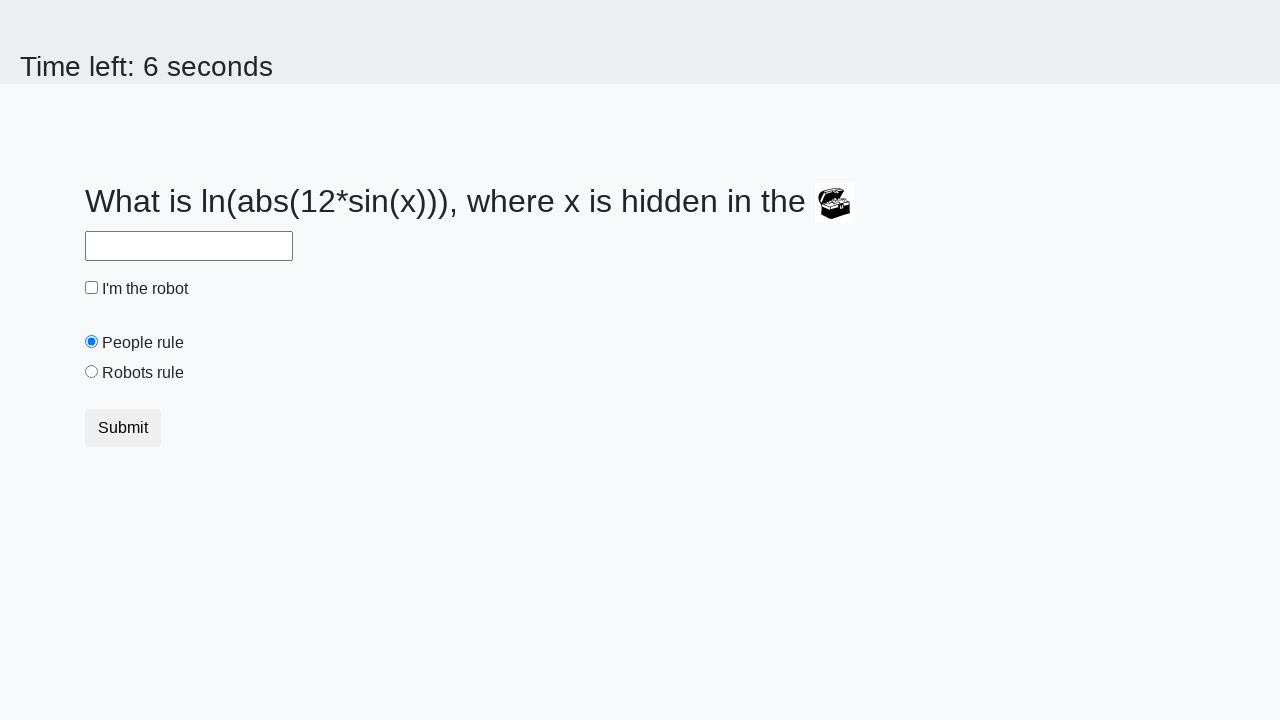

Extracted valuex attribute from image: 814
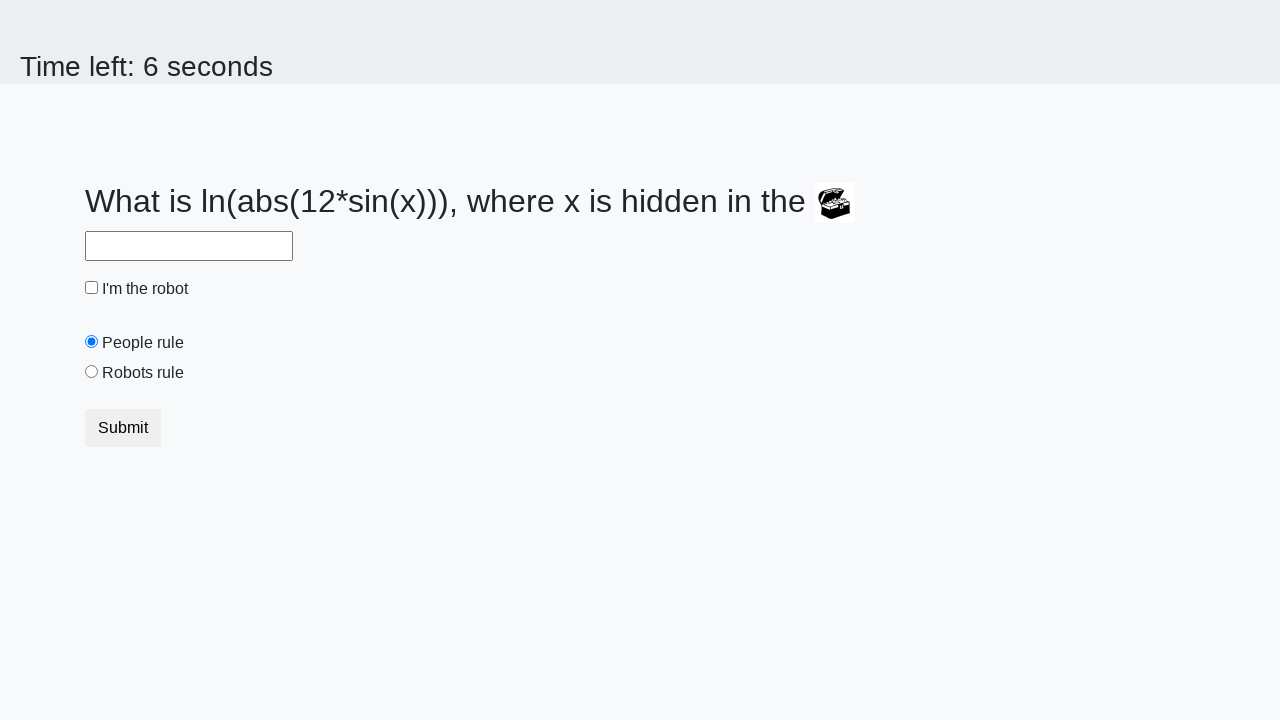

Calculated answer using mathematical formula: 1.350707041829955
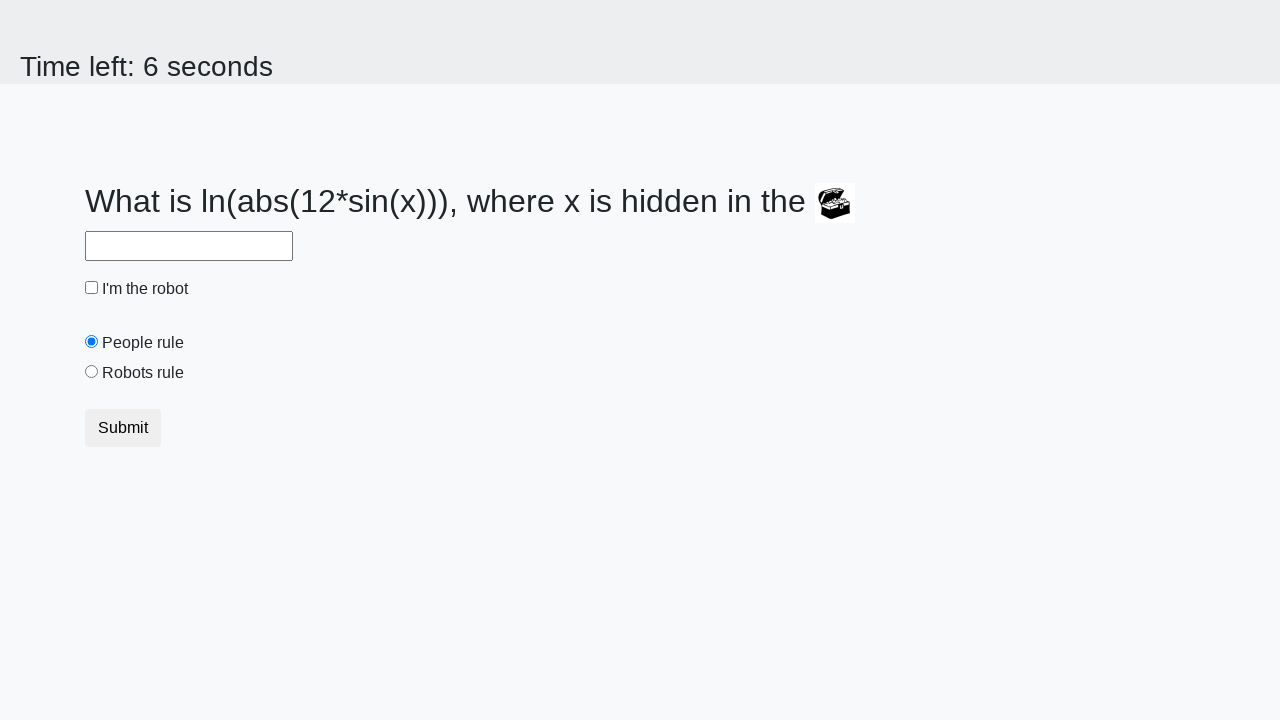

Filled answer field with calculated value: 1.350707041829955 on #answer
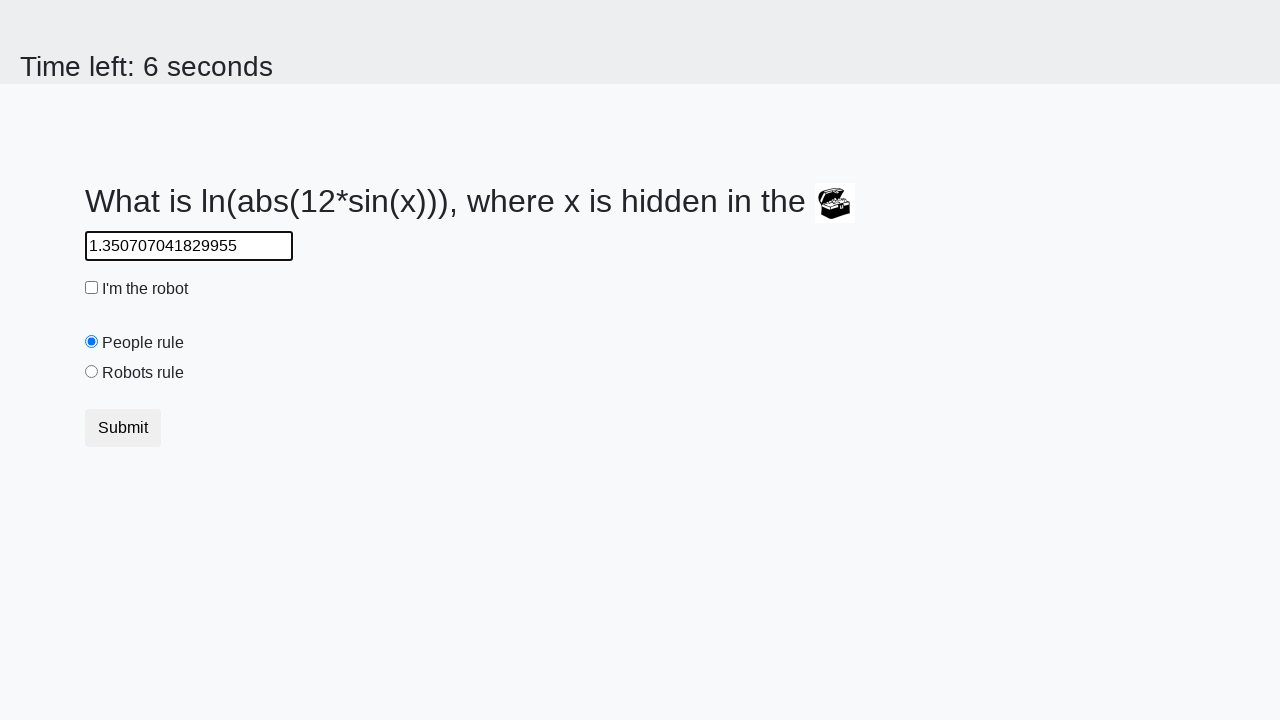

Checked the robot checkbox at (92, 288) on #robotCheckbox
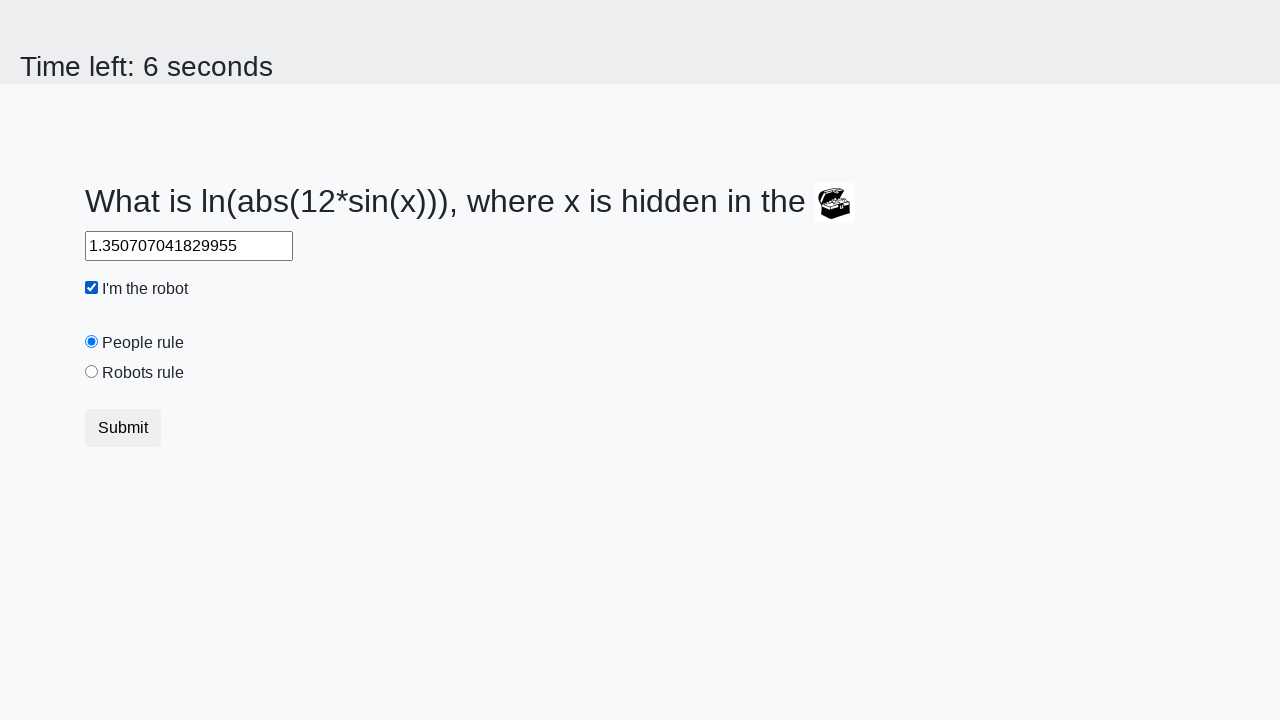

Checked the robots rule checkbox at (92, 372) on #robotsRule
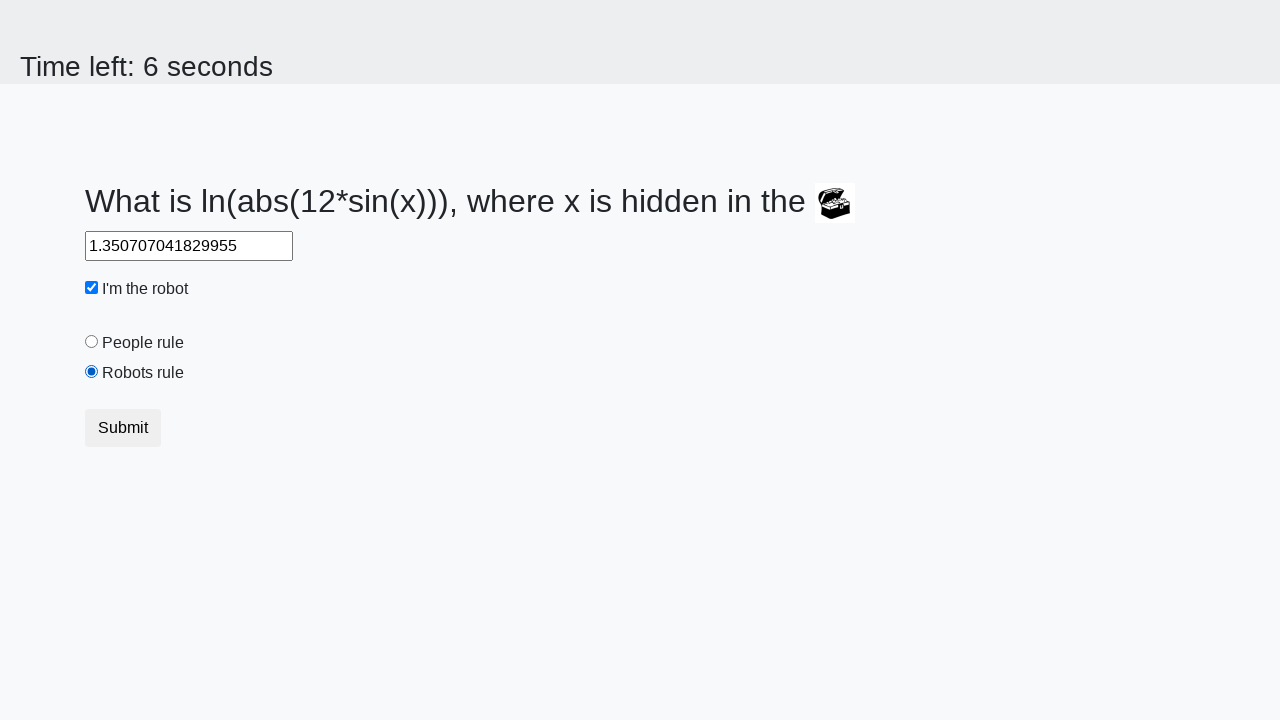

Clicked Submit button to submit form at (123, 428) on xpath=//button[text()='Submit']
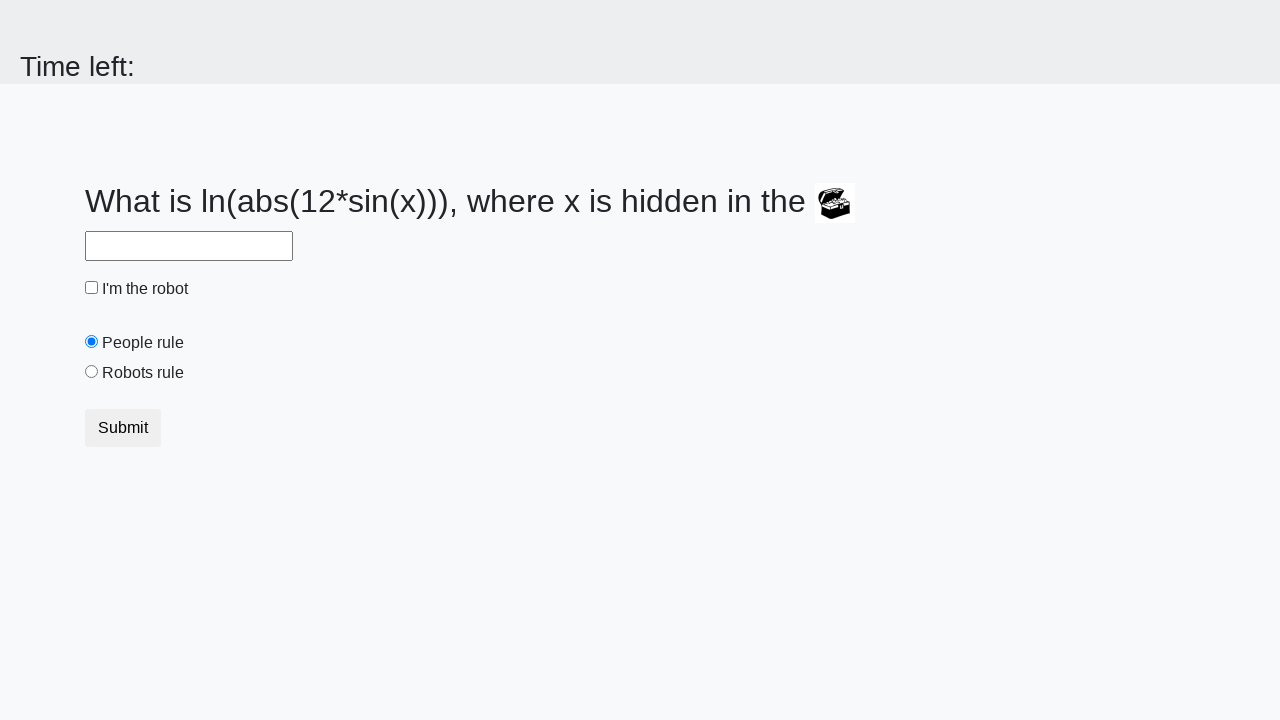

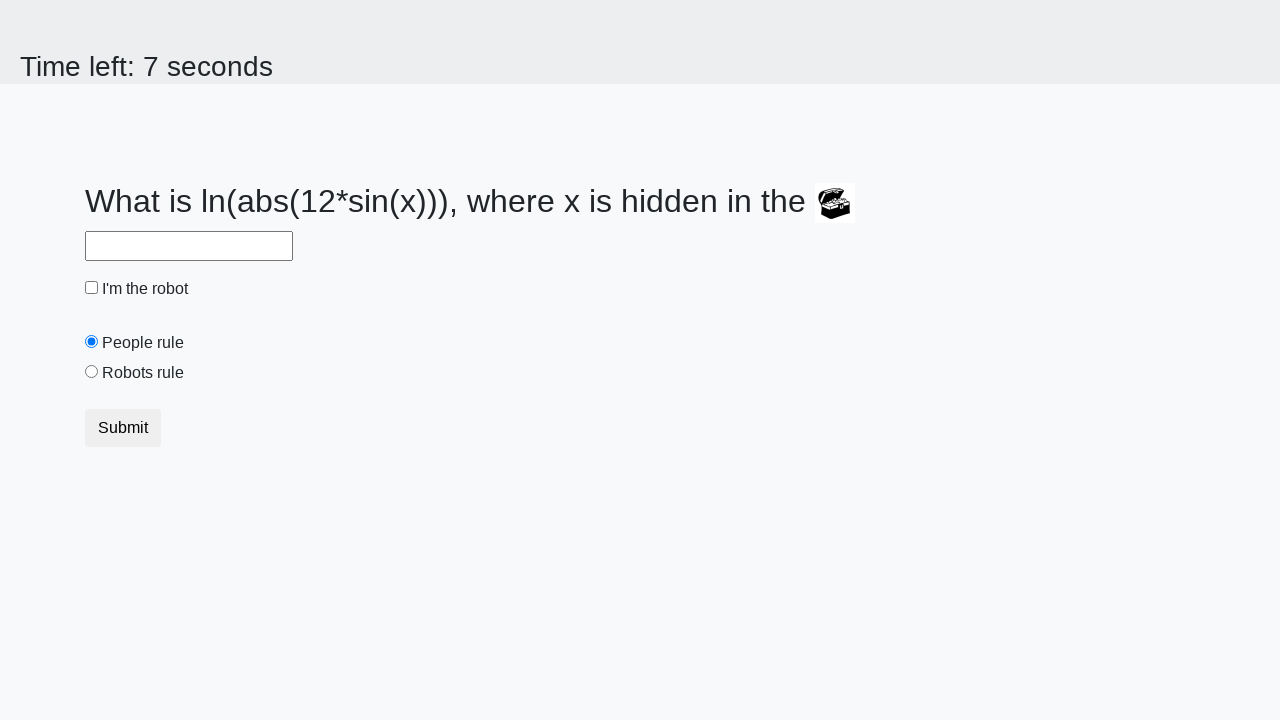